Tests a slow calculator web application by setting a delay value, performing an addition operation (7+8), and verifying the result equals 15.

Starting URL: https://bonigarcia.dev/selenium-webdriver-java/slow-calculator.html

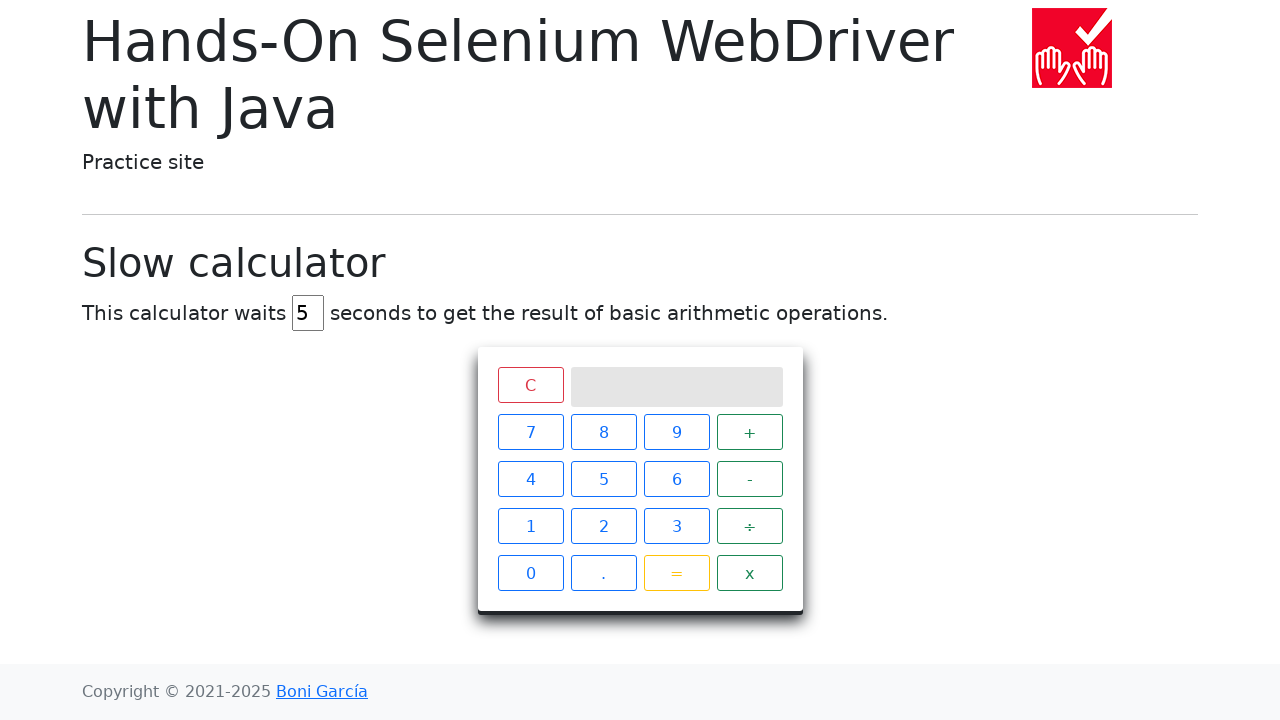

Cleared the delay input field on #delay
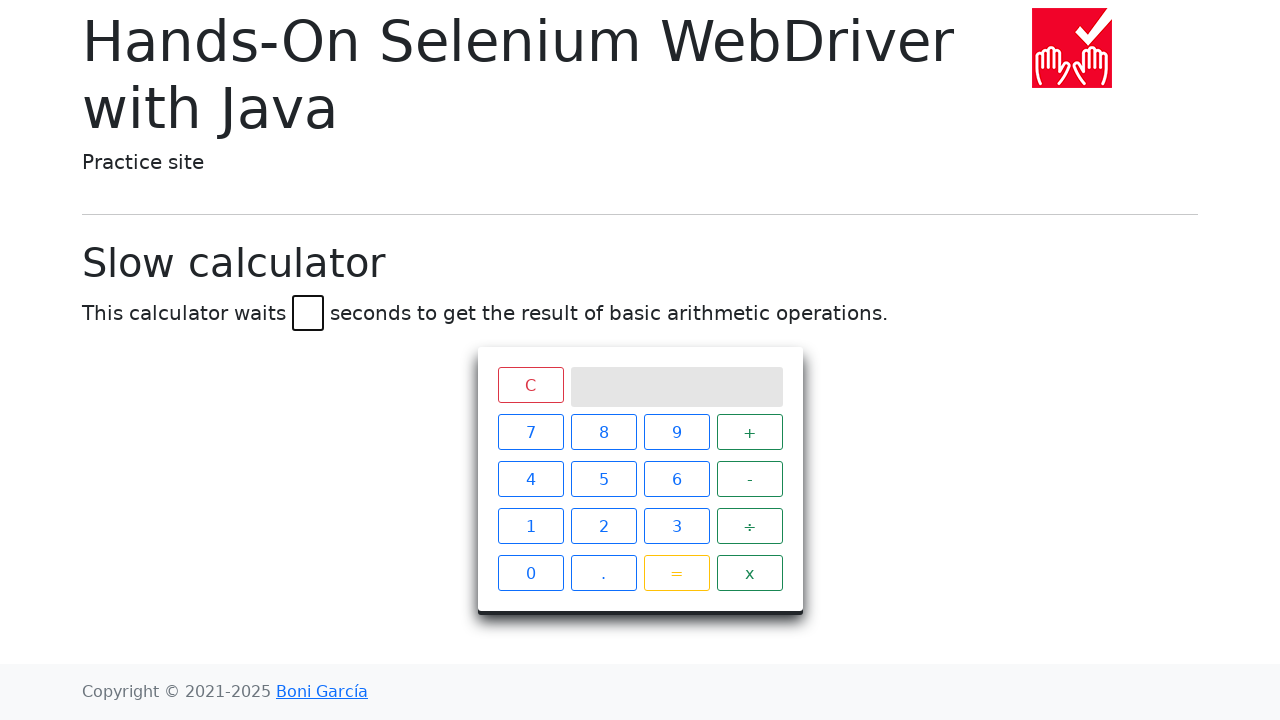

Set delay value to 45 seconds on #delay
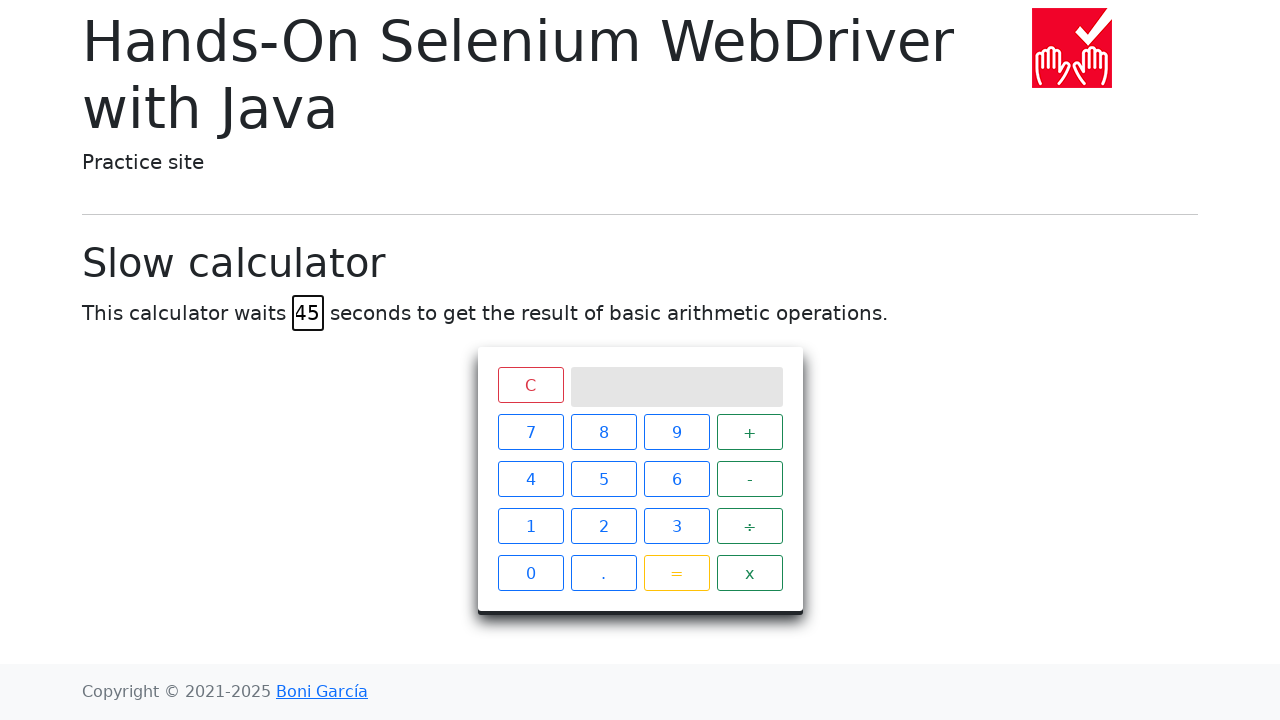

Clicked calculator button '7' at (530, 432) on xpath=//span[text()='7']
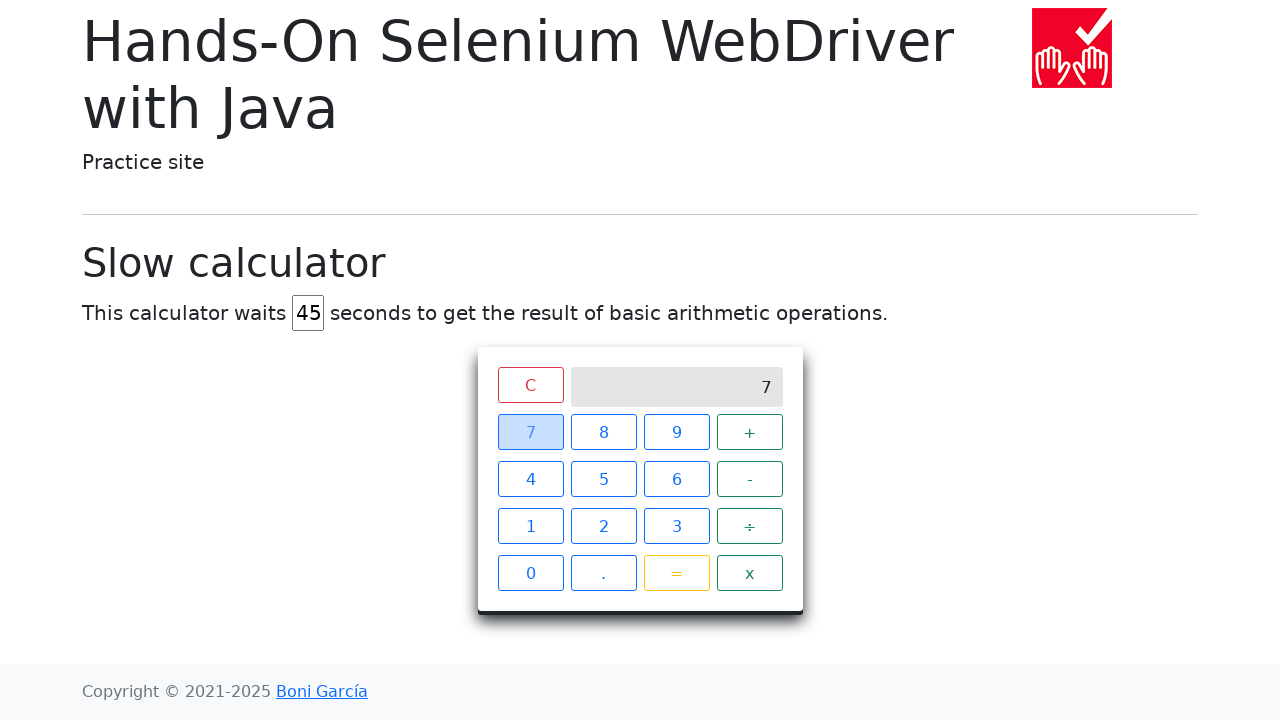

Clicked calculator button '+' at (750, 432) on xpath=//span[text()='+']
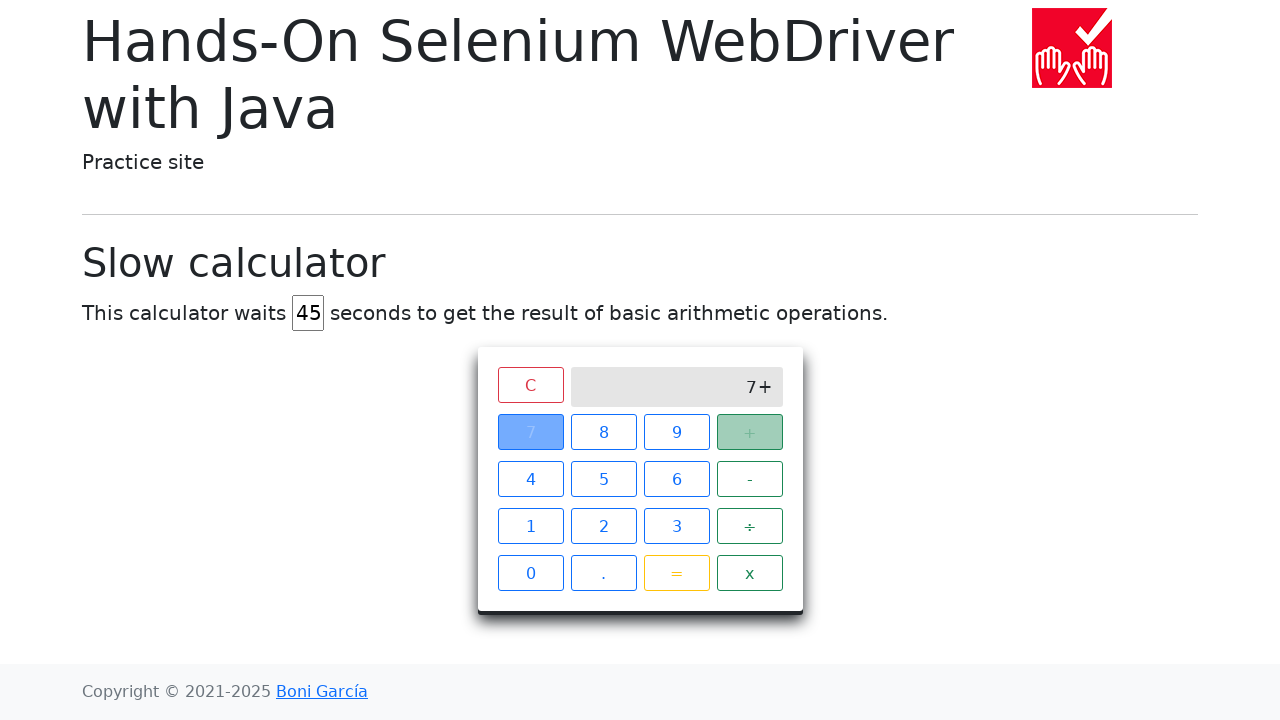

Clicked calculator button '8' at (604, 432) on xpath=//span[text()='8']
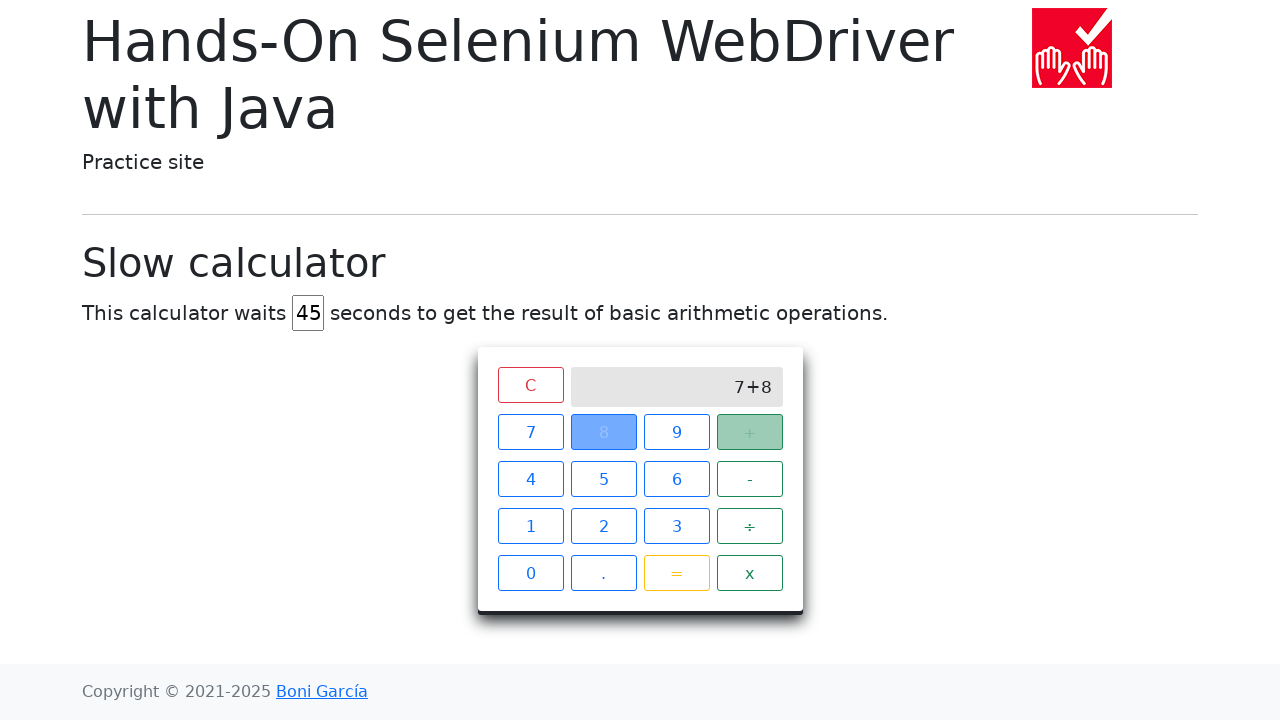

Clicked calculator button '=' at (676, 573) on xpath=//span[text()='=']
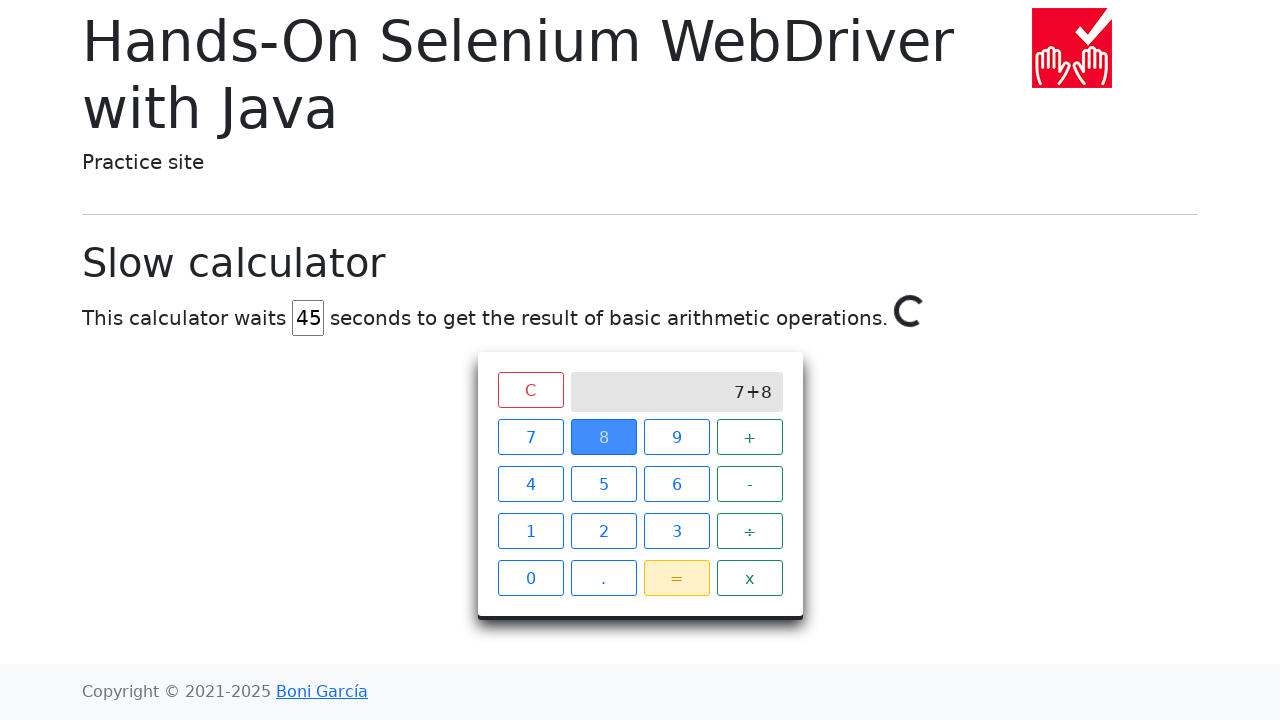

Calculator result '15' appeared on screen
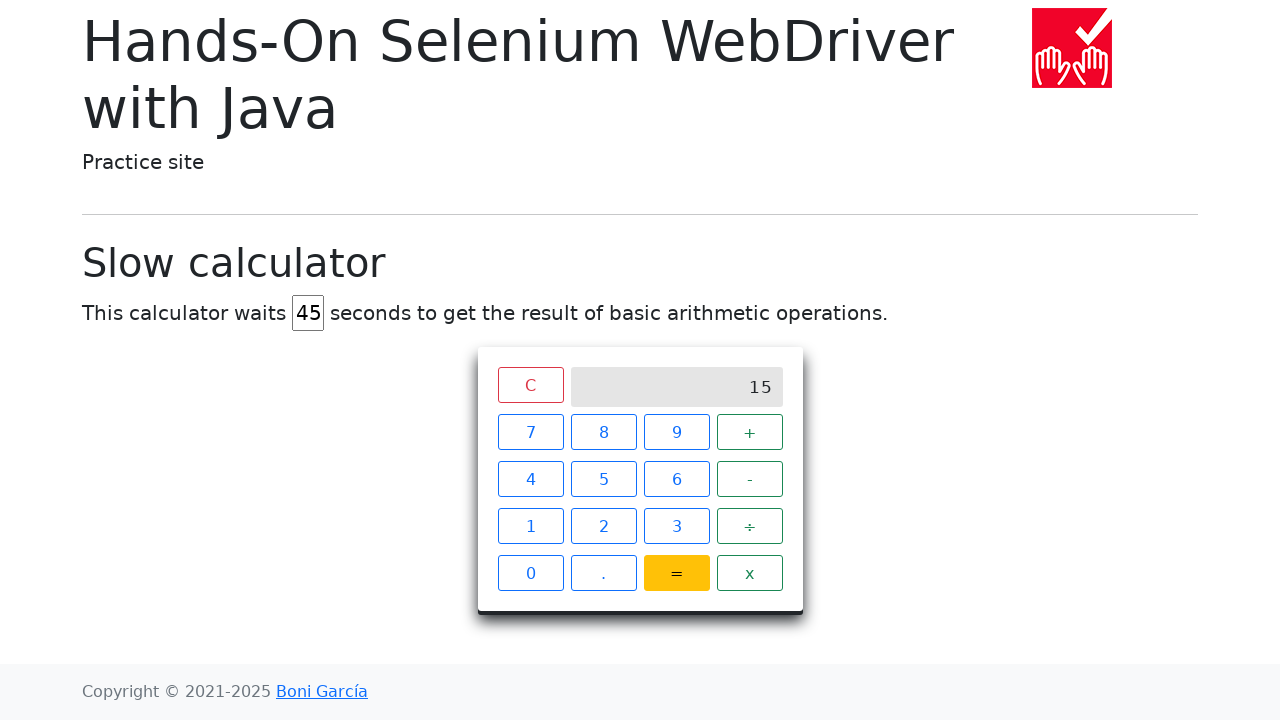

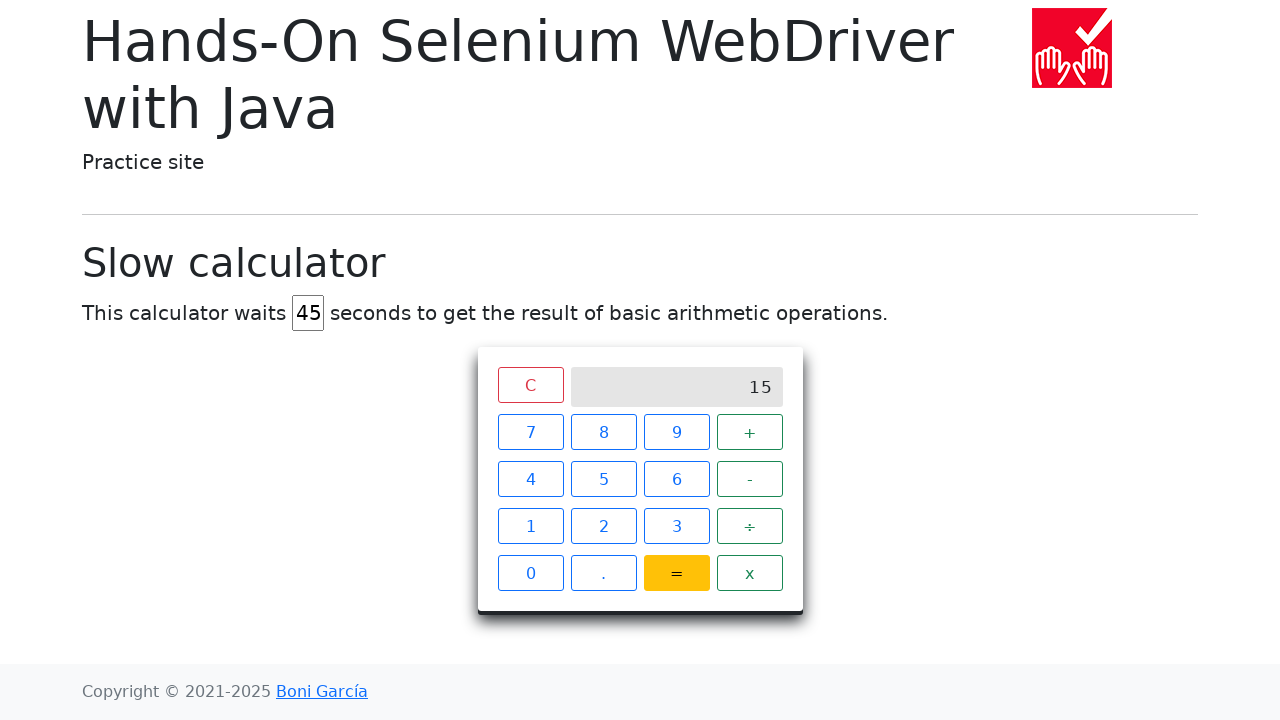